Tests drag and drop functionality within an iframe by dragging an element and dropping it onto a target area

Starting URL: https://jqueryui.com/droppable/

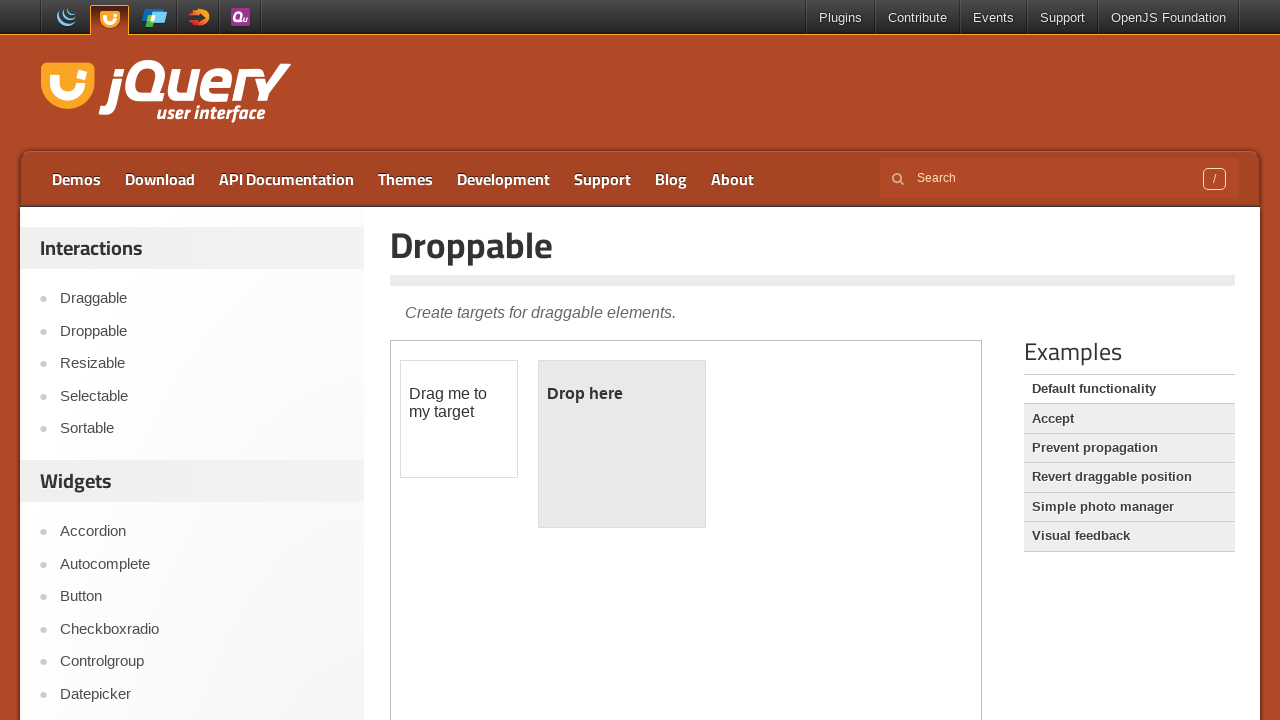

Located the demo iframe containing drag and drop functionality
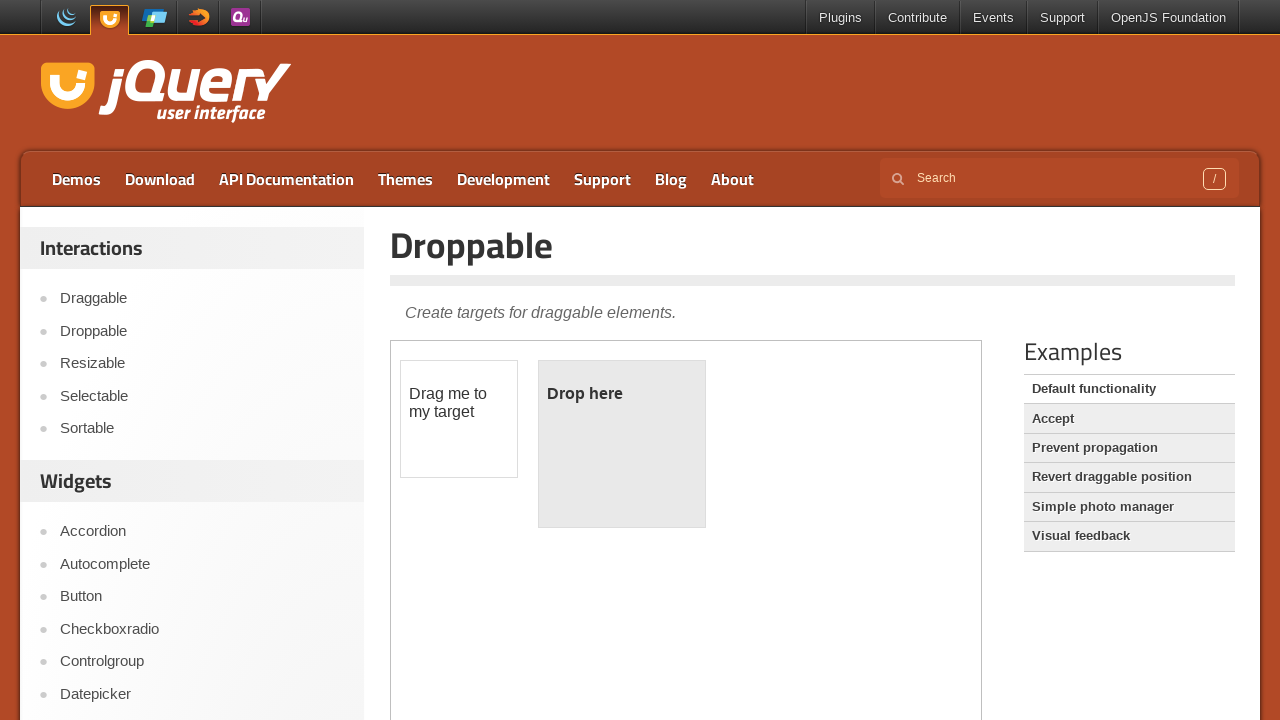

Located the draggable element within the iframe
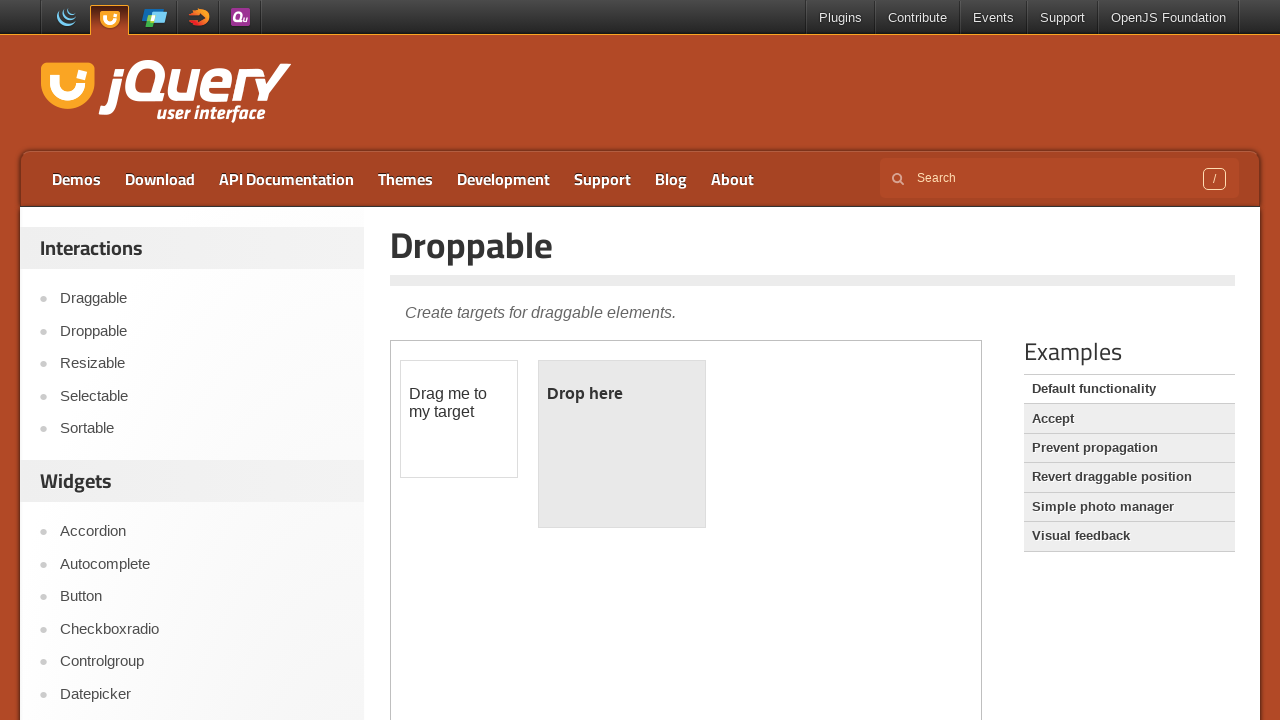

Located the droppable target element within the iframe
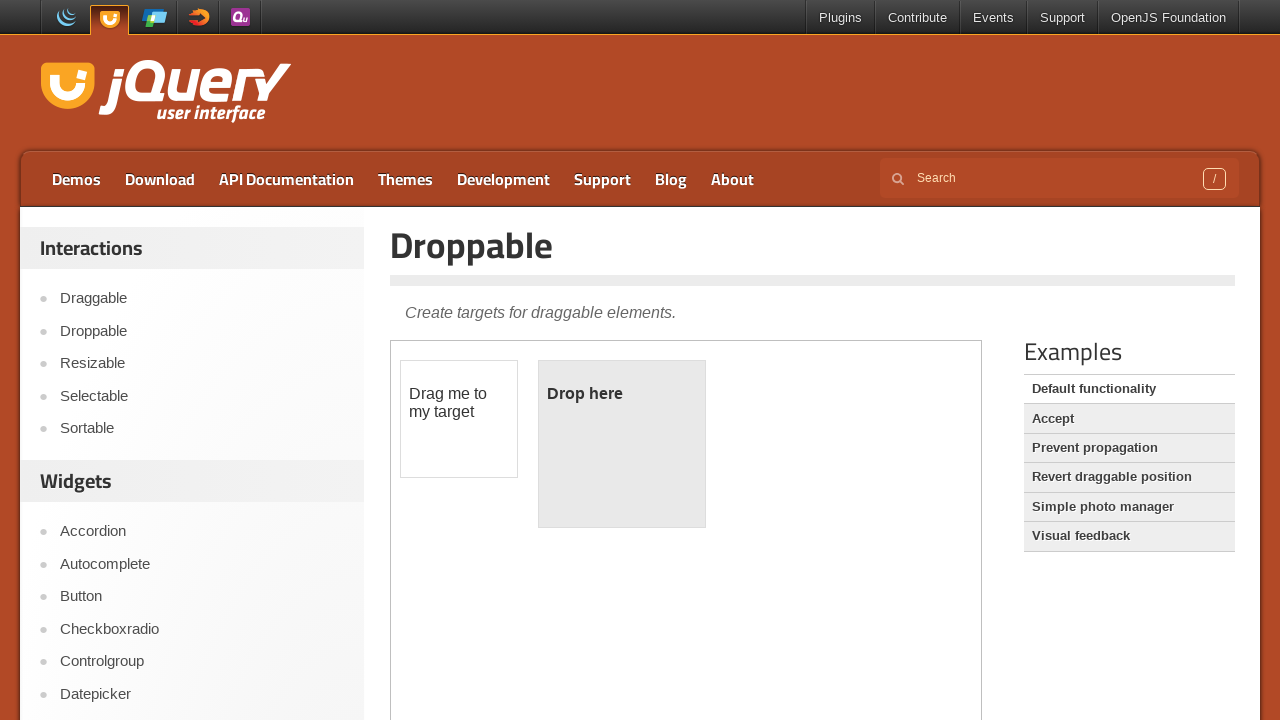

Dragged the draggable element and dropped it onto the droppable target at (622, 444)
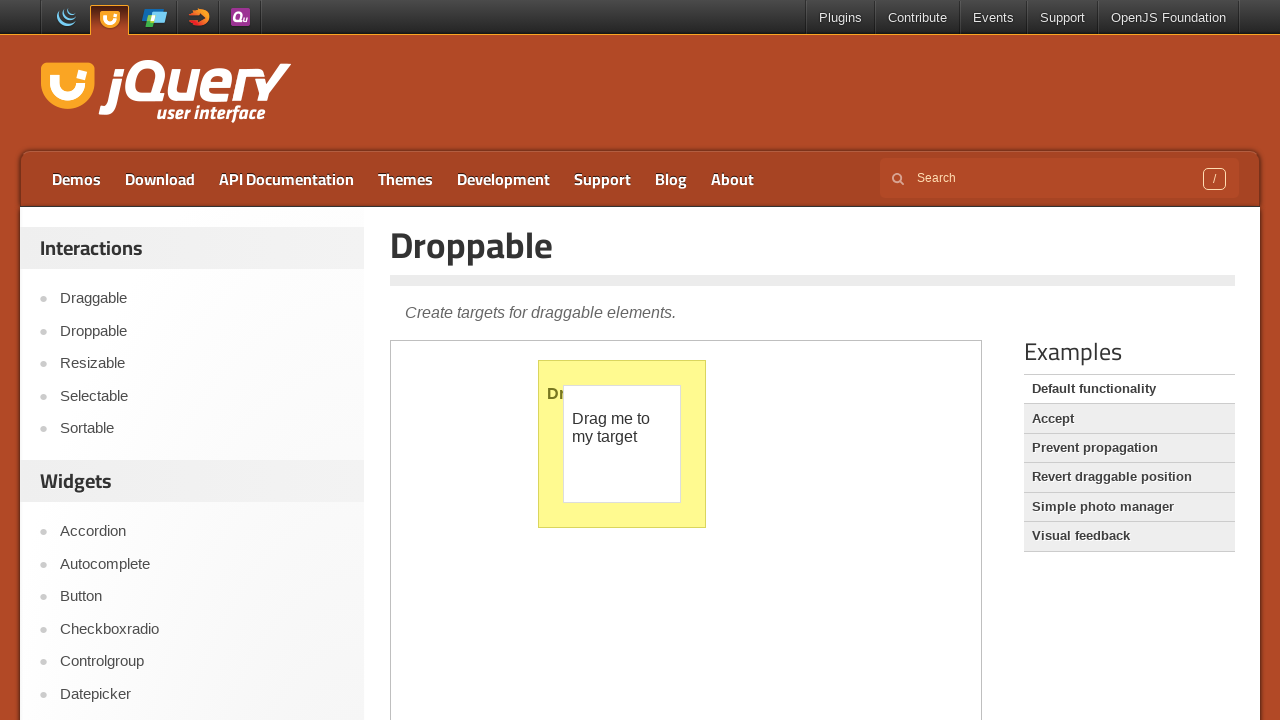

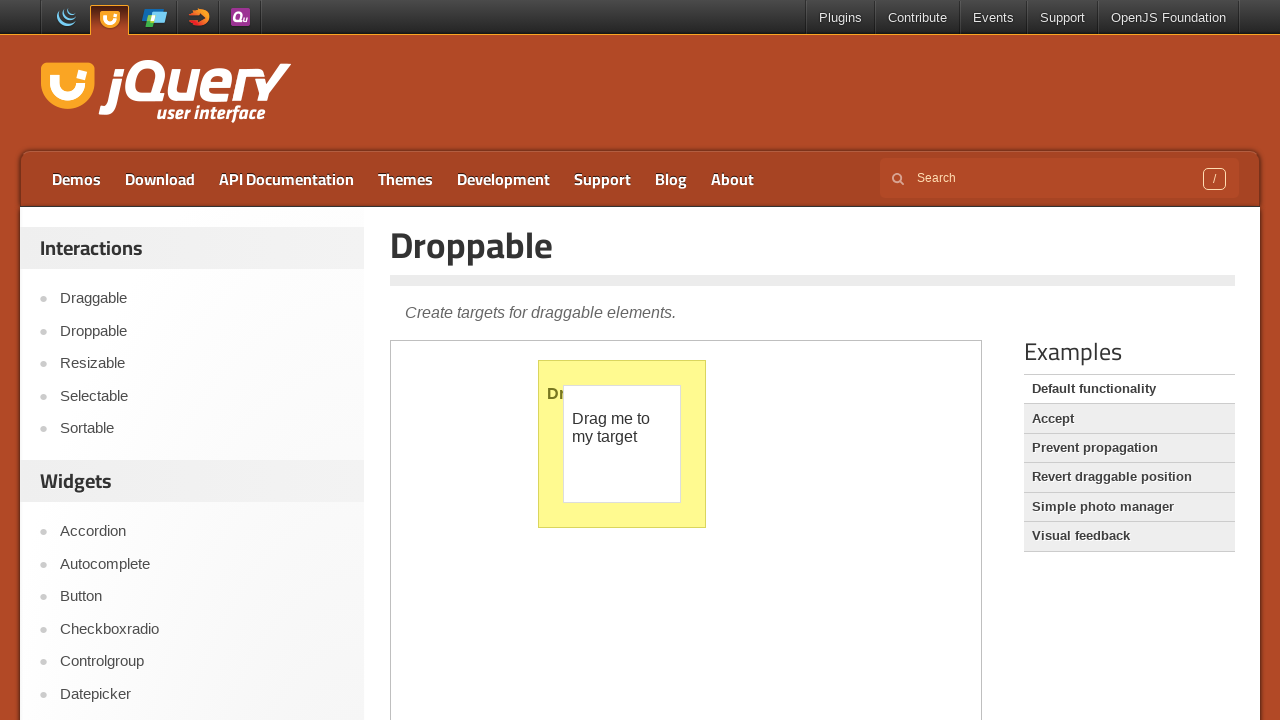